Tests file download functionality by clicking a download button on a file handling practice page

Starting URL: https://www.leafground.com/file.xhtml

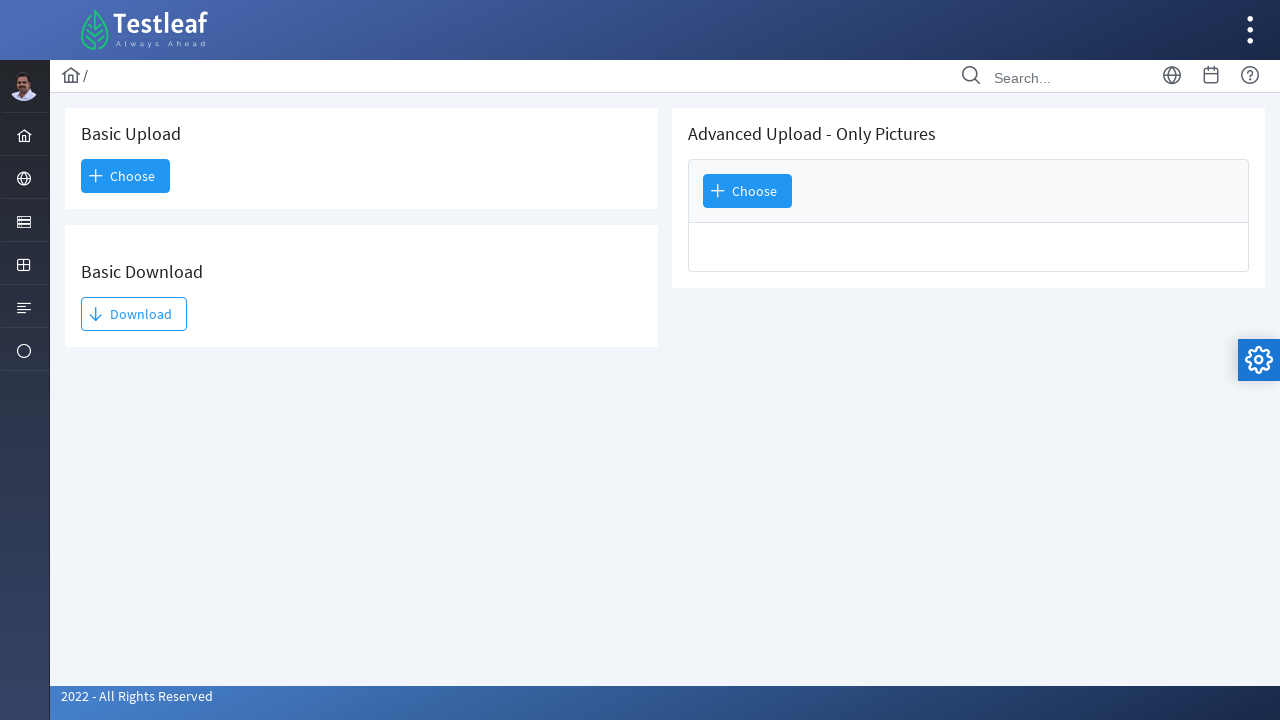

Clicked the download button at (134, 314) on xpath=//*[@id='j_idt93:j_idt95']/span[2]
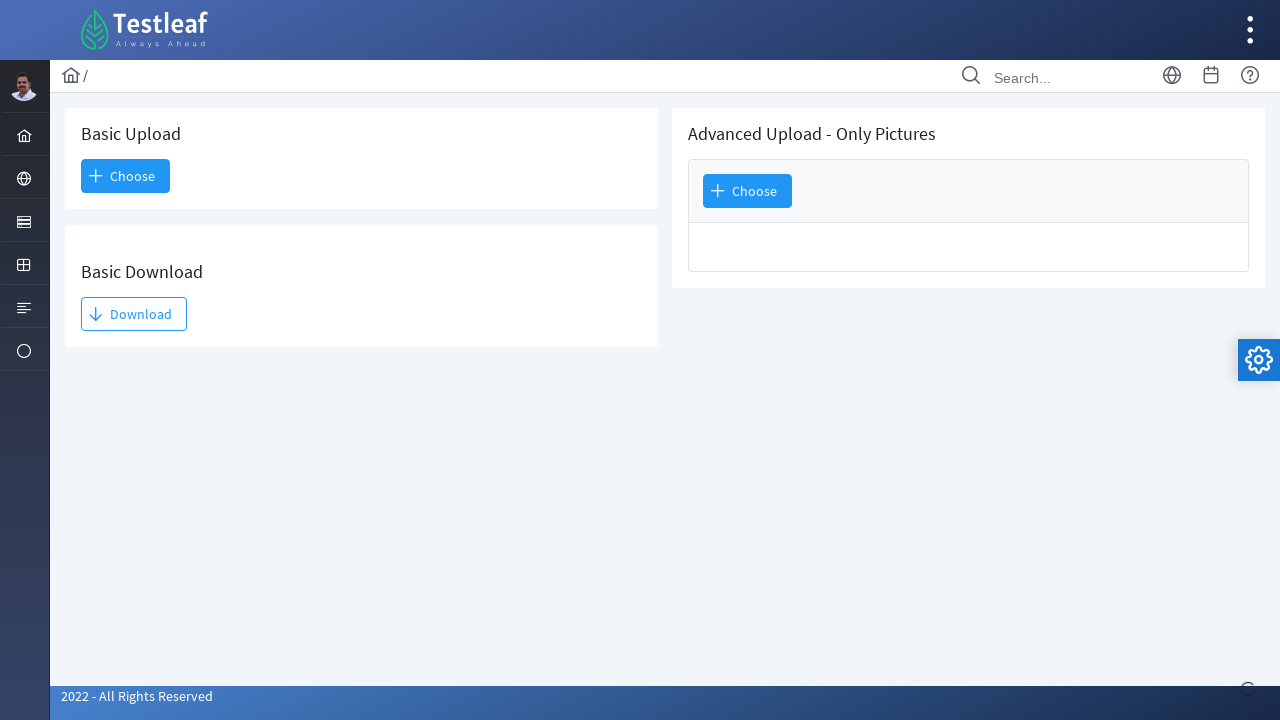

Waited 2 seconds for download to initiate
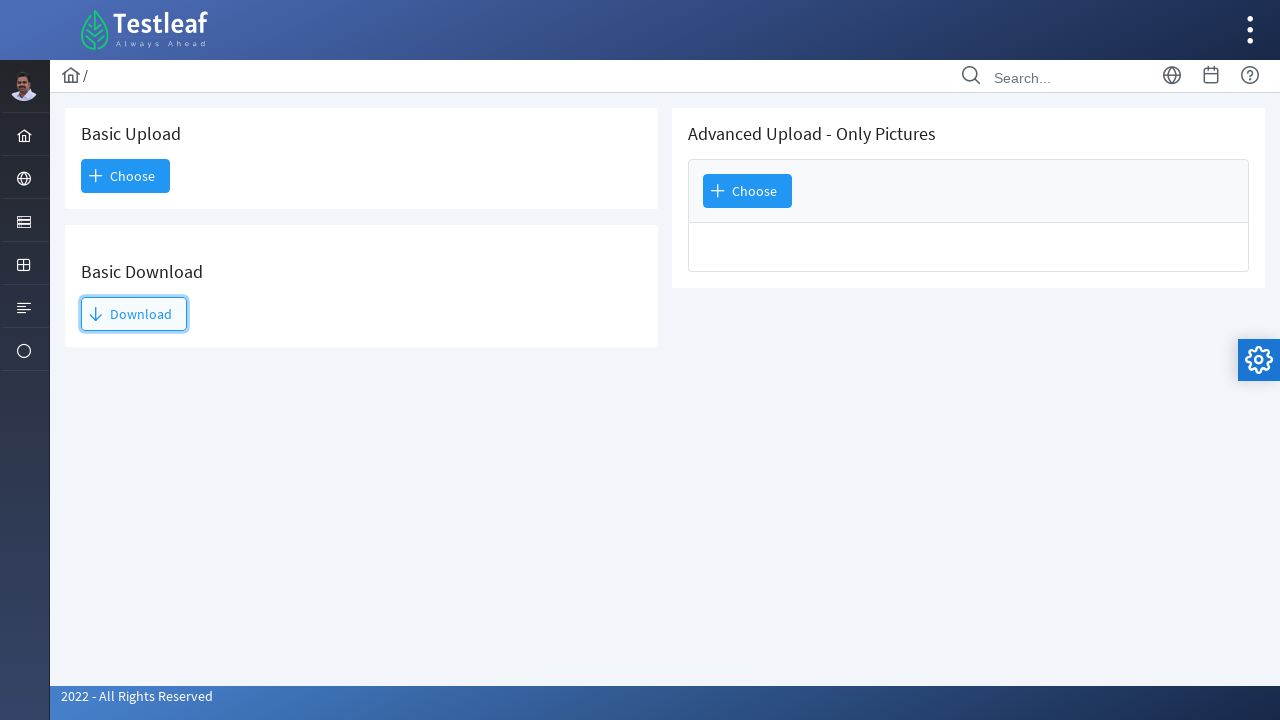

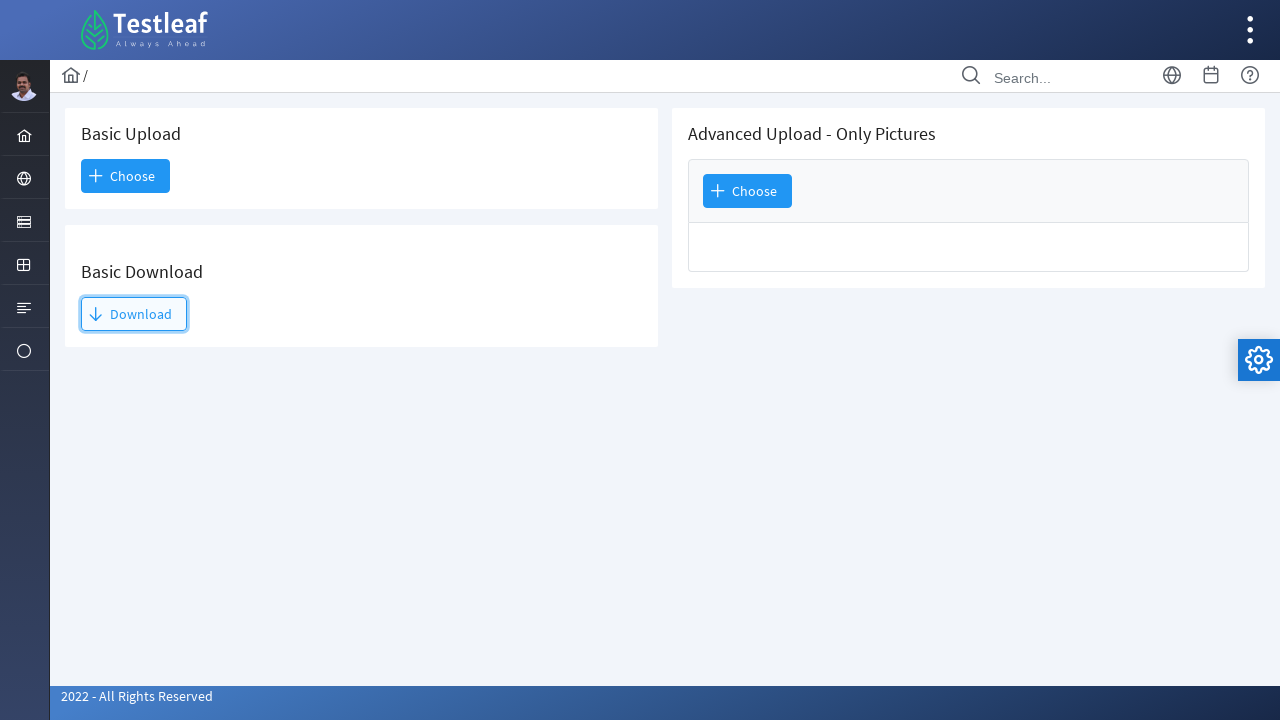